Tests dynamic controls by clicking Remove button, verifying "It's gone!" message appears, then clicking Add button and verifying the message reappears

Starting URL: https://the-internet.herokuapp.com/dynamic_controls

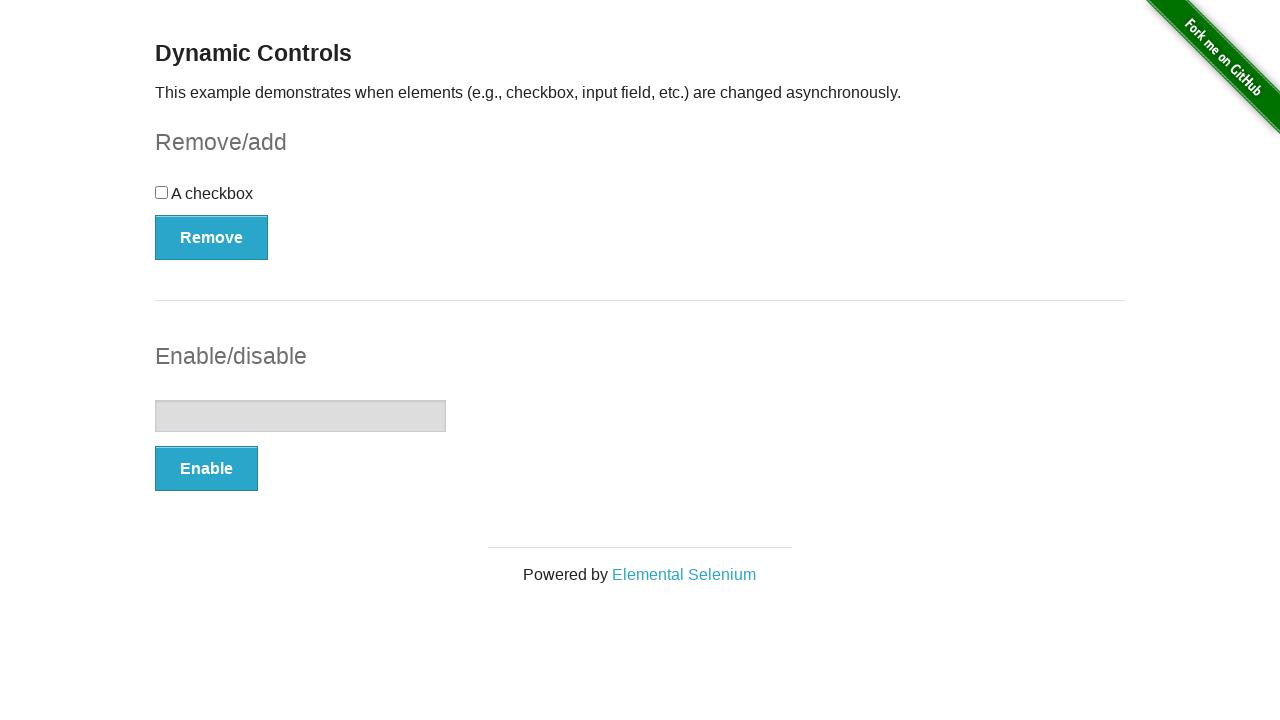

Clicked Remove button to delete dynamic control at (212, 237) on xpath=//*[text()='Remove']
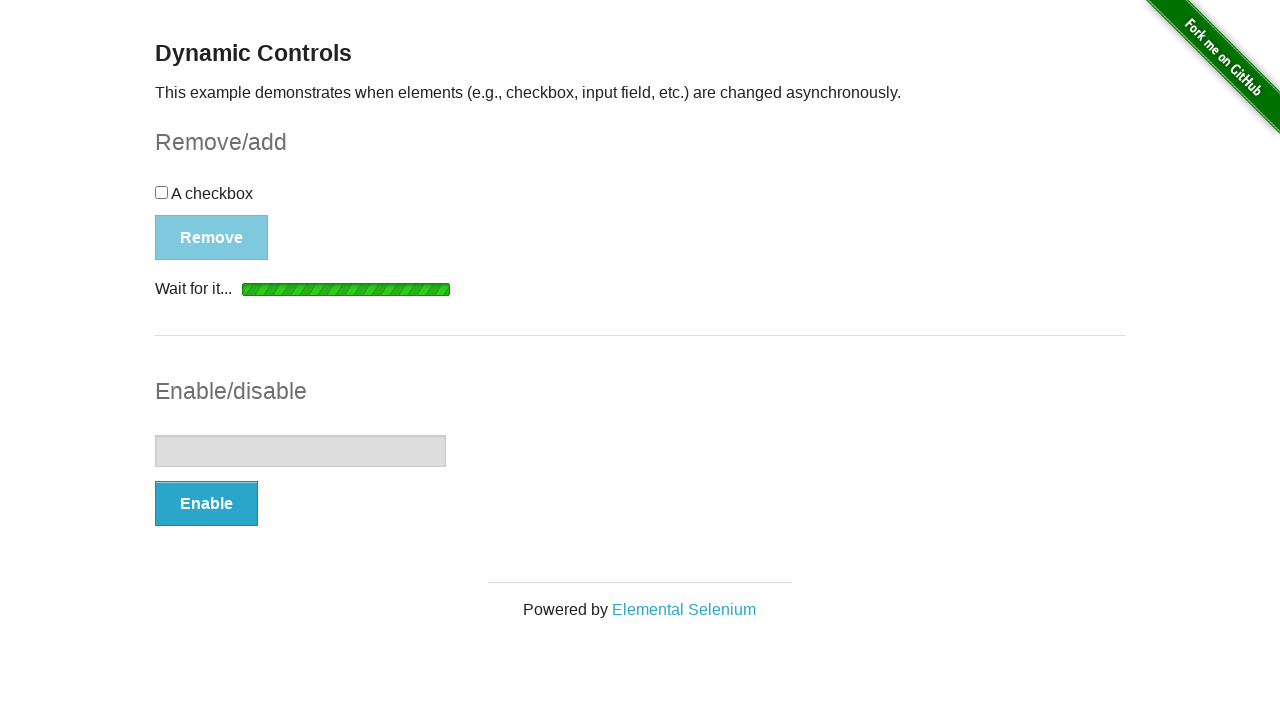

Waited for 'It's gone!' message to appear
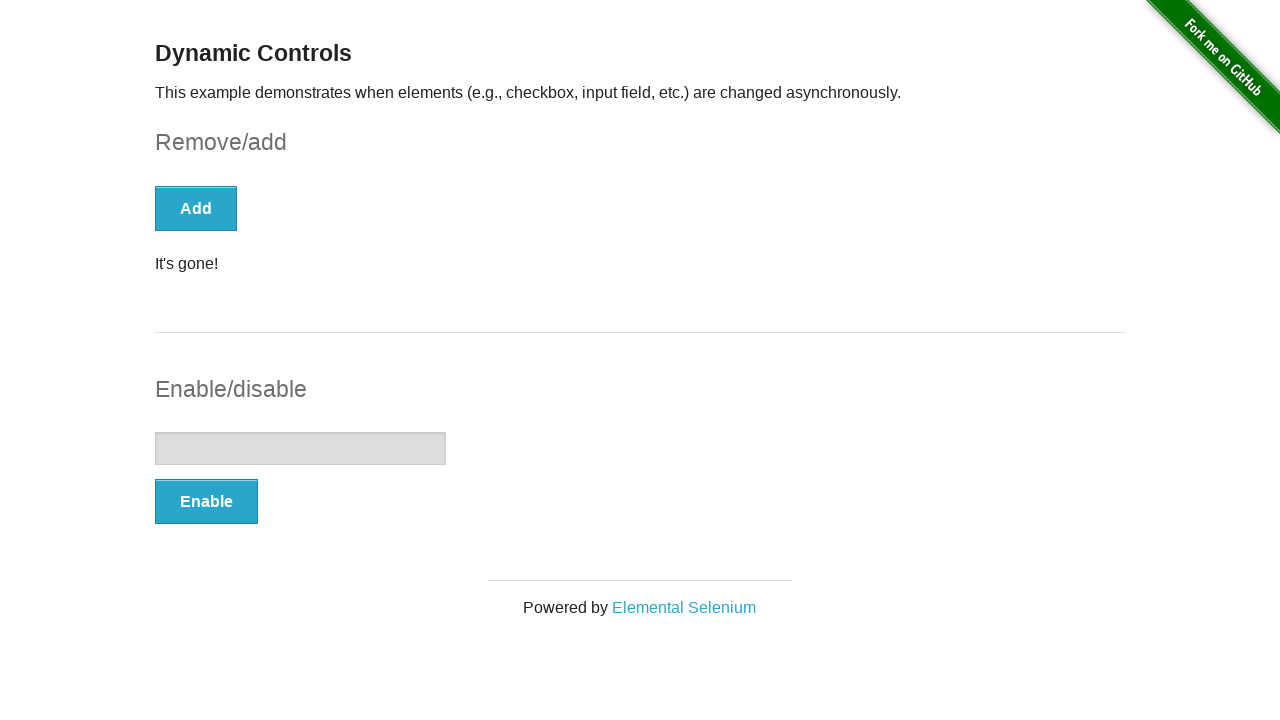

Verified 'It's gone!' message is visible
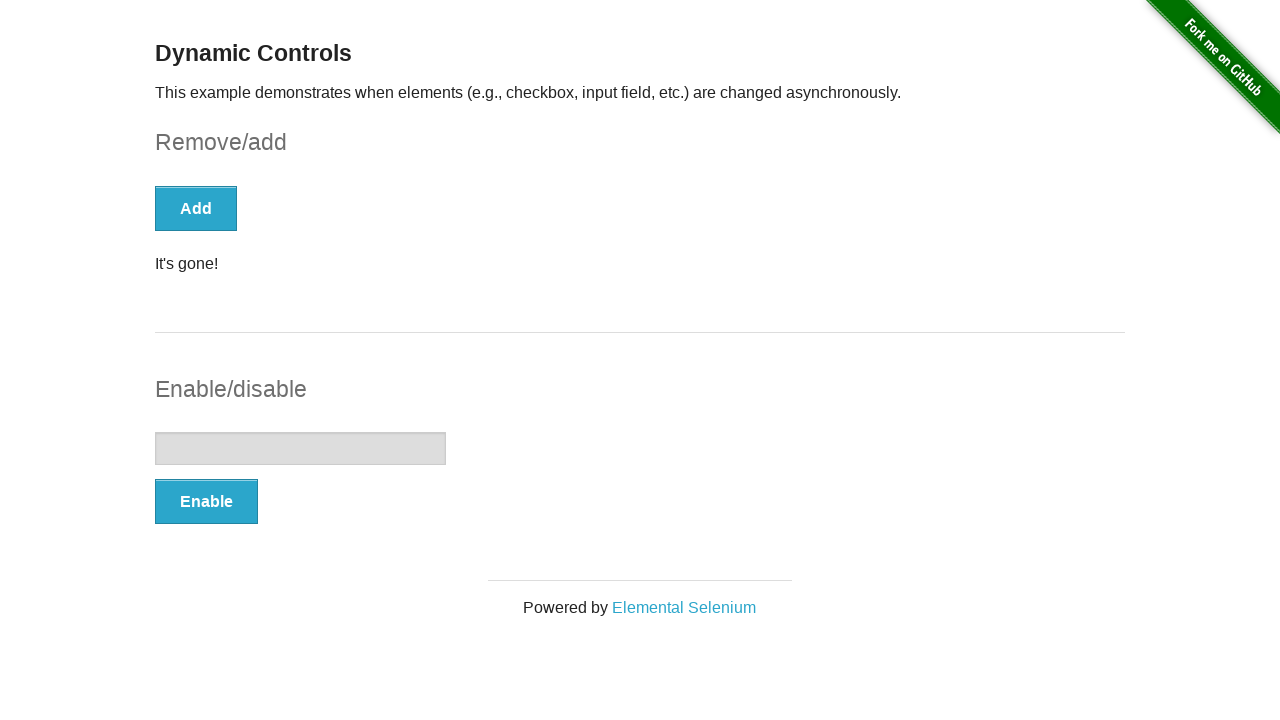

Clicked Add button to restore dynamic control at (196, 208) on xpath=//*[text()='Add']
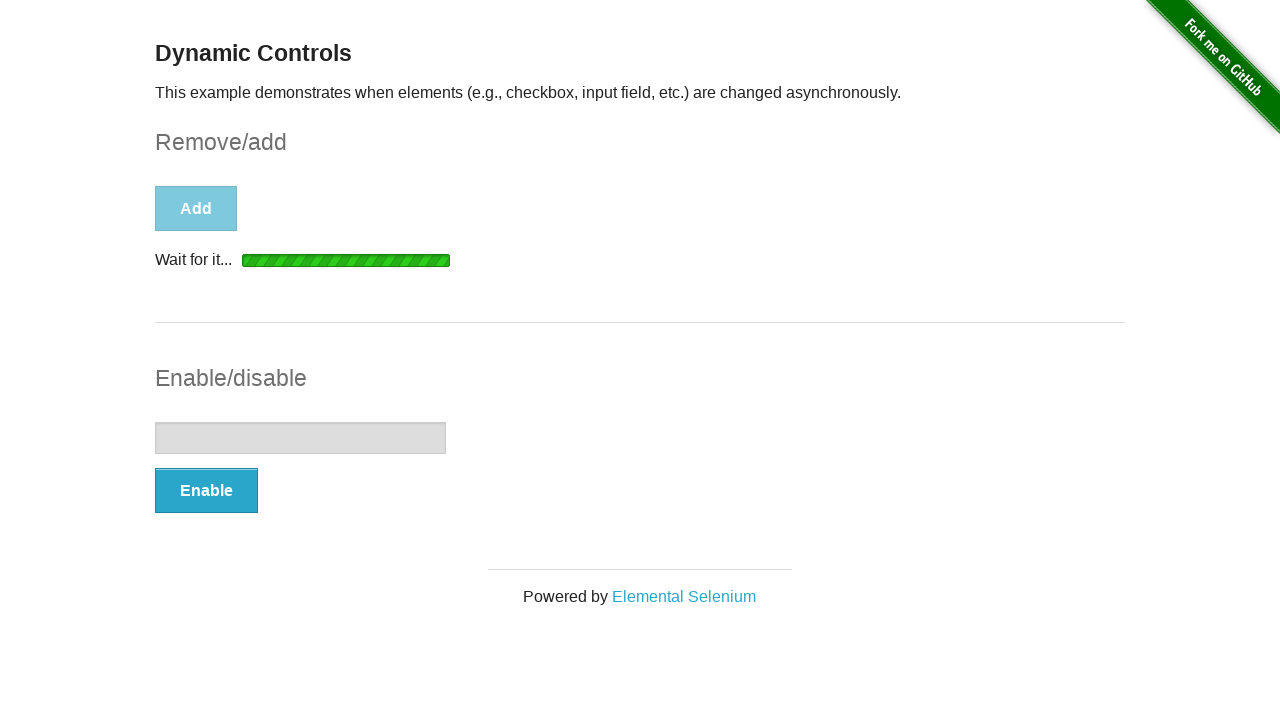

Waited for message element to appear after clicking Add
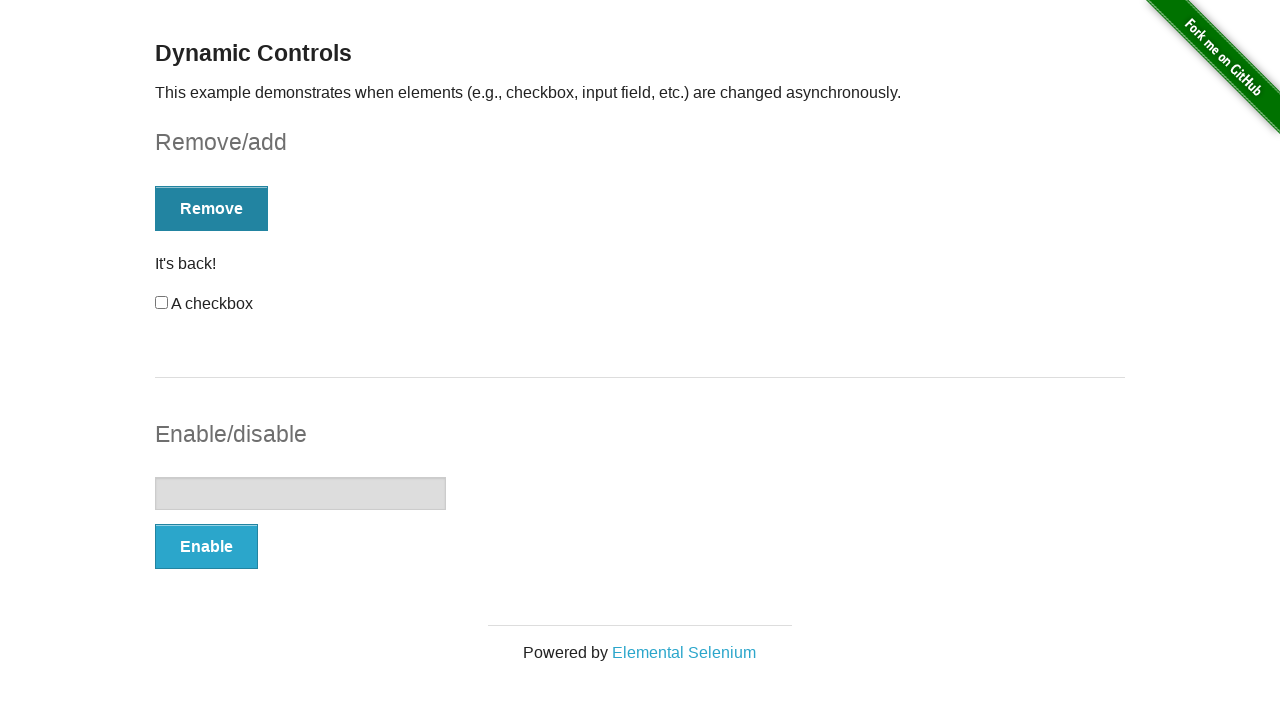

Verified message element is visible after restore
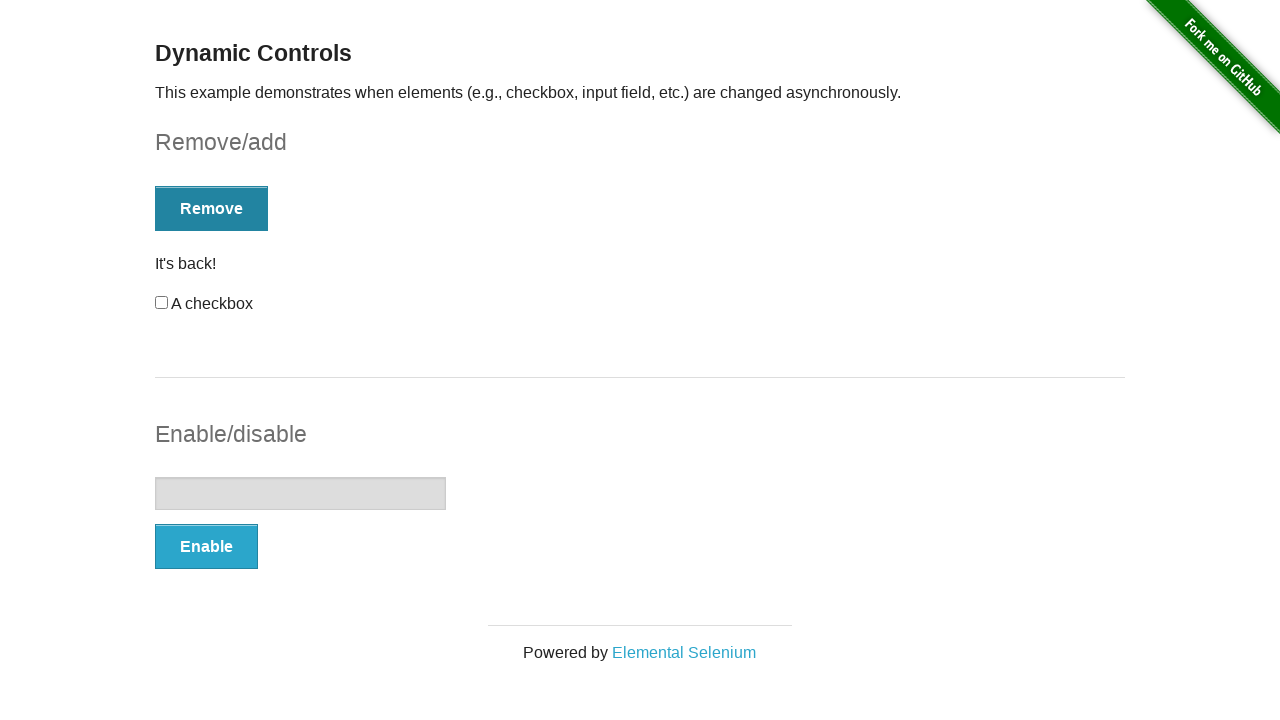

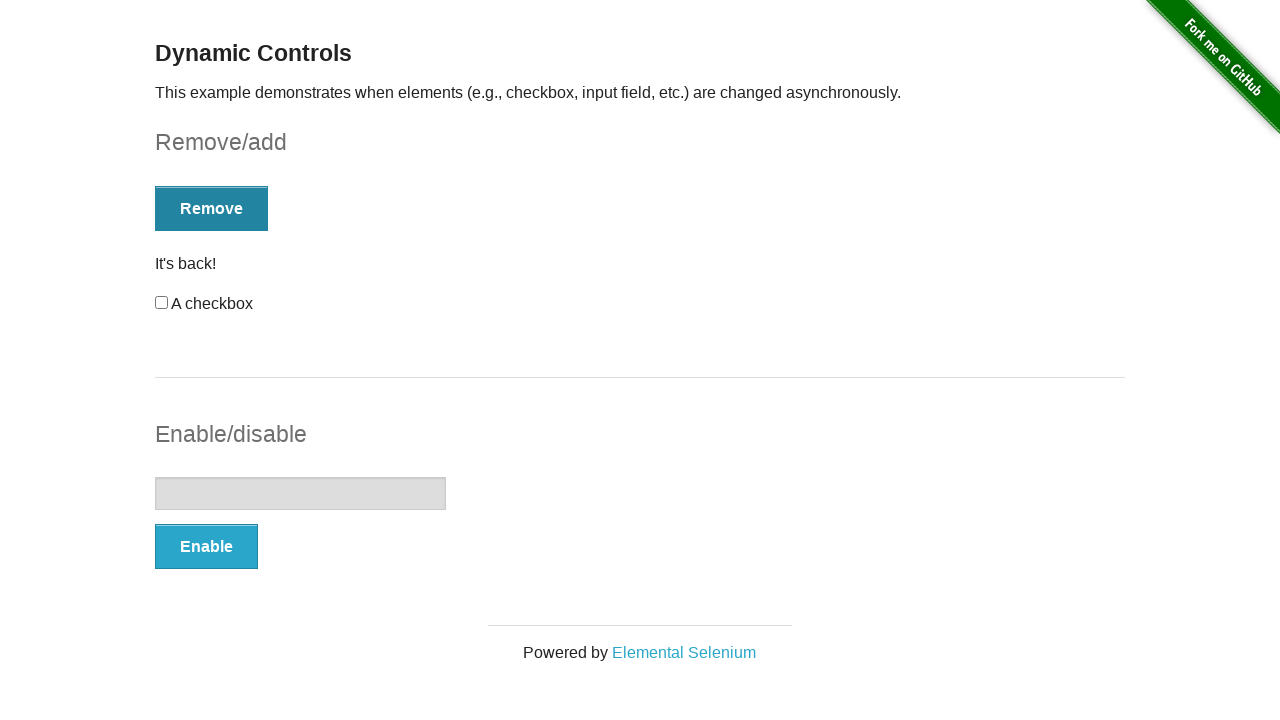